Tests element attribute by navigating to Drag and Drop page and verifying draggable attribute

Starting URL: http://the-internet.herokuapp.com/

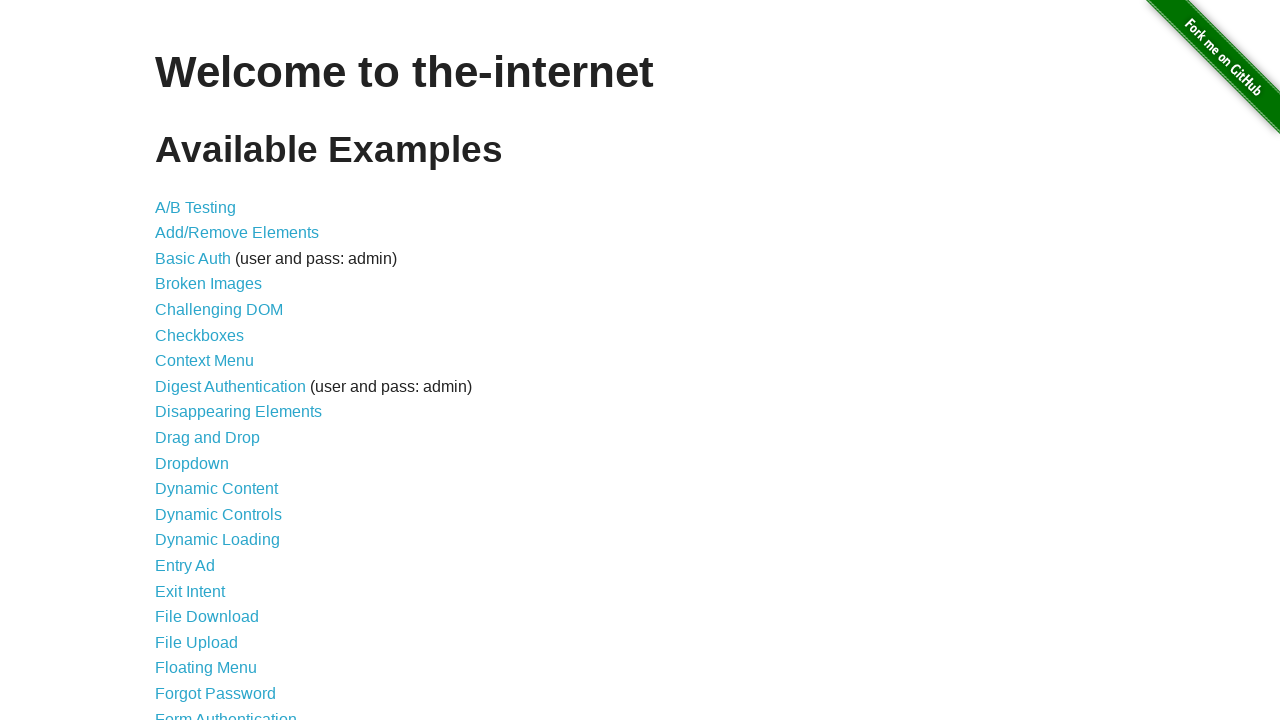

Clicked on Drag and Drop link at (208, 438) on xpath=//a[text() = 'Drag and Drop']
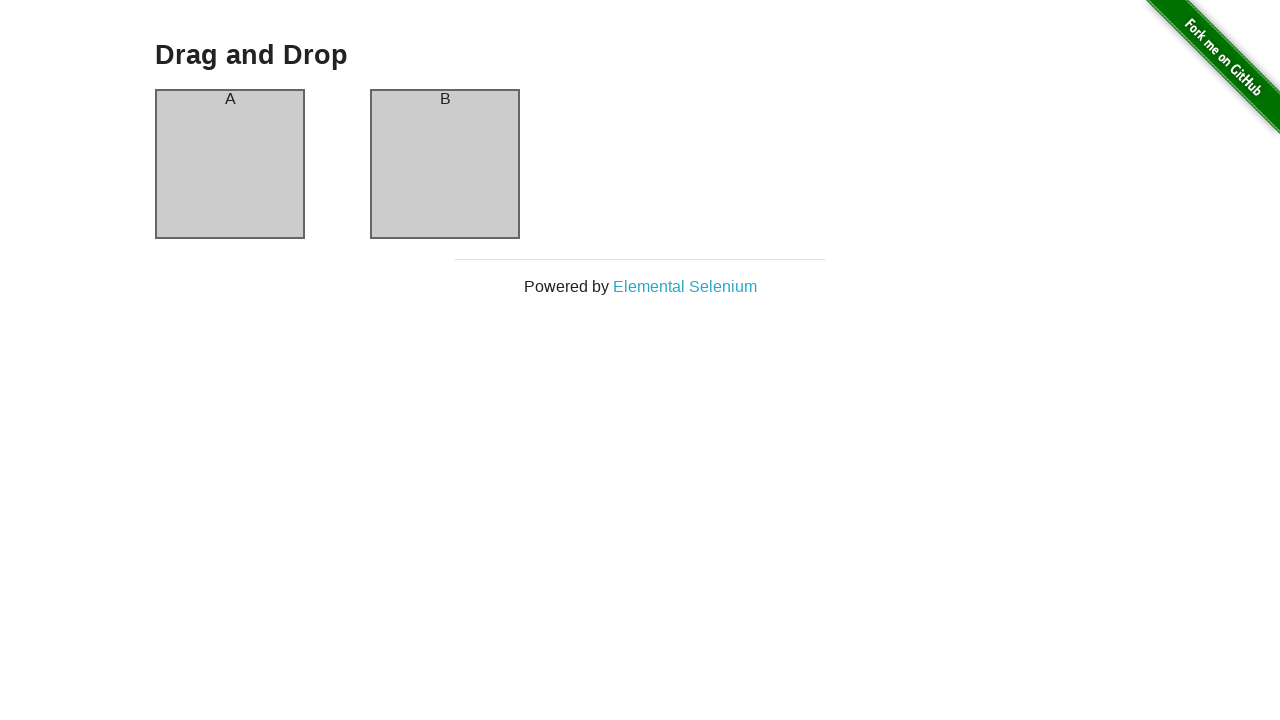

Verified that column-a element has draggable attribute set to 'true'
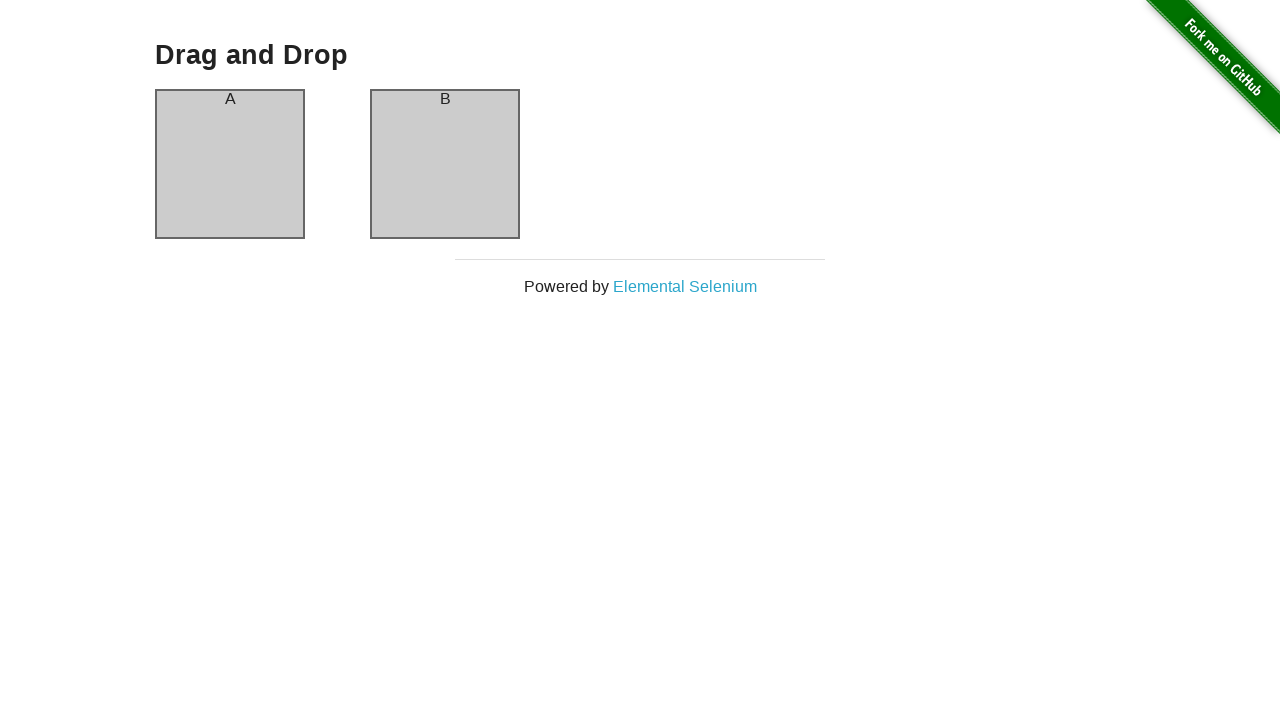

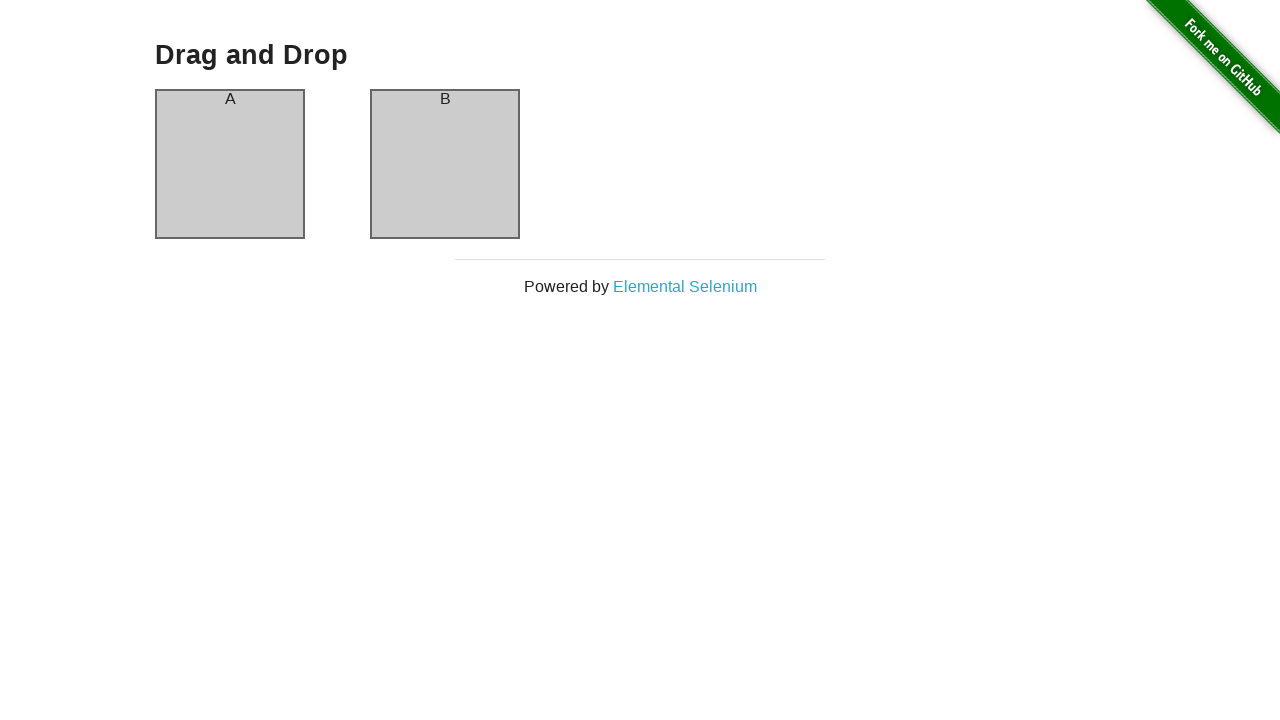